Tests drag and drop functionality on jQuery UI demo page by dragging an element from source to target location

Starting URL: https://jqueryui.com/droppable/

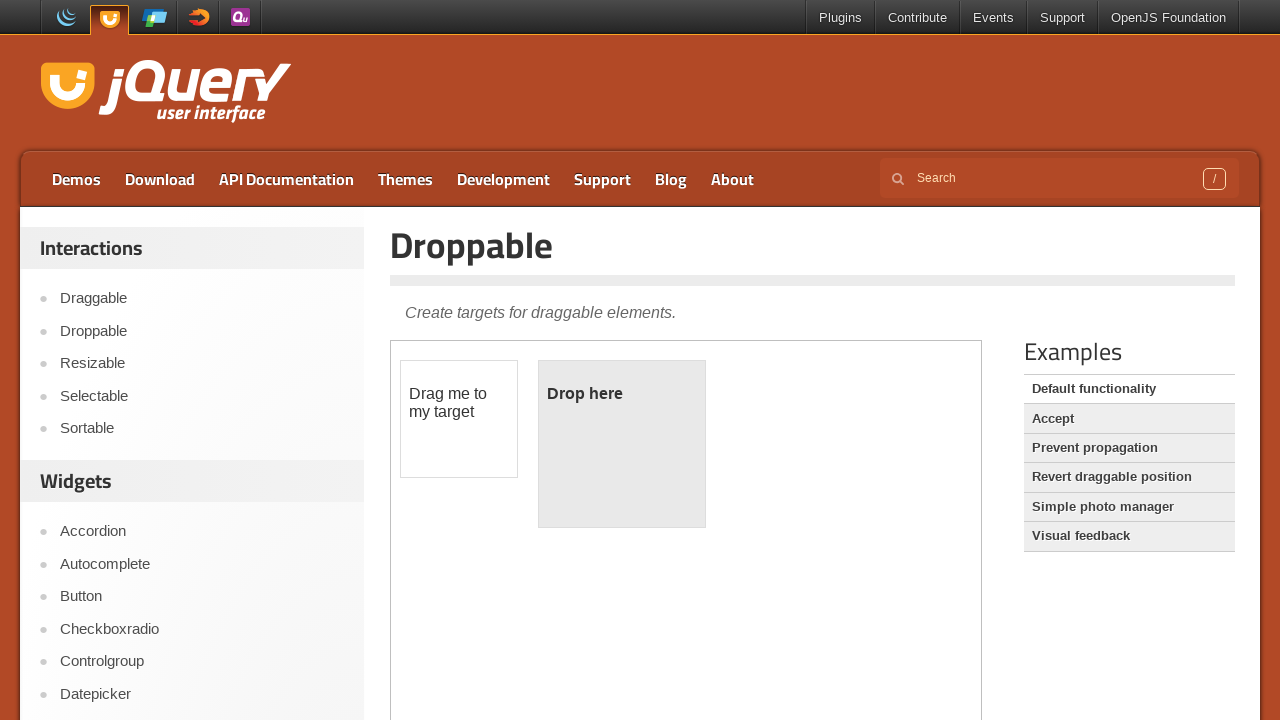

Located and selected the first iframe containing the drag and drop demo
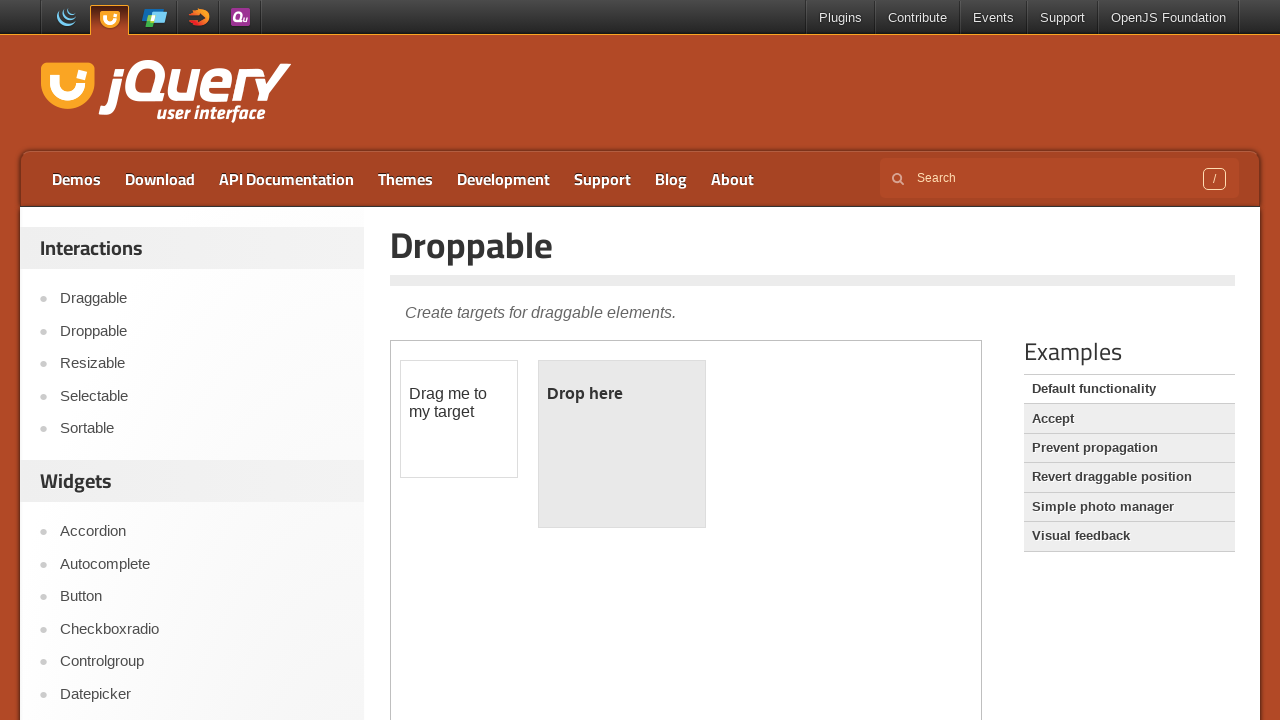

Located the draggable source element (#draggable)
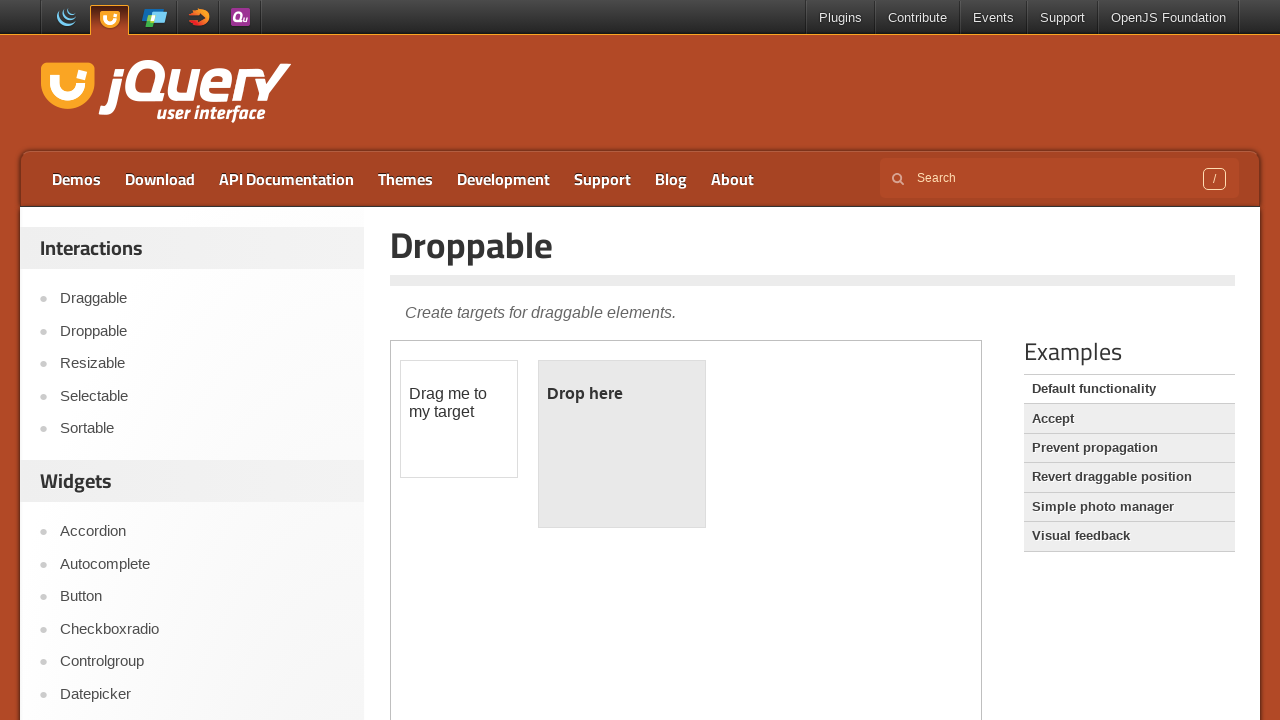

Located the droppable target element (#droppable)
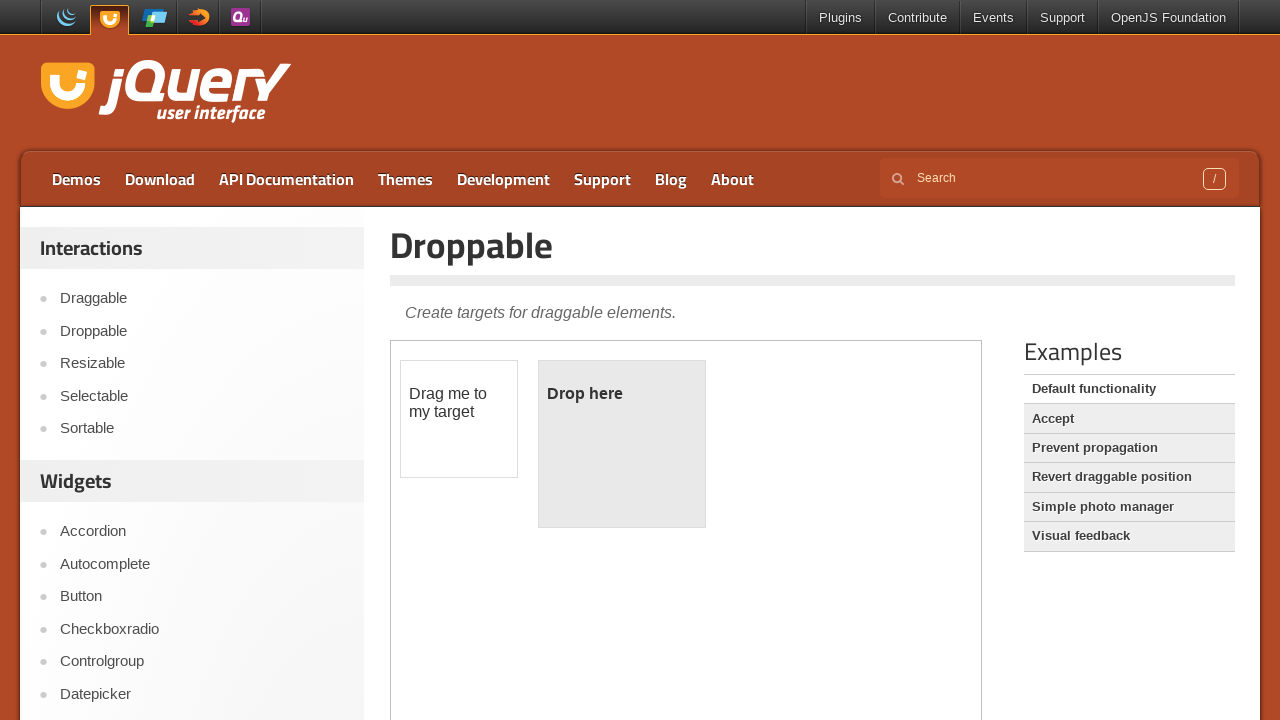

Successfully dragged the source element to the target location at (622, 444)
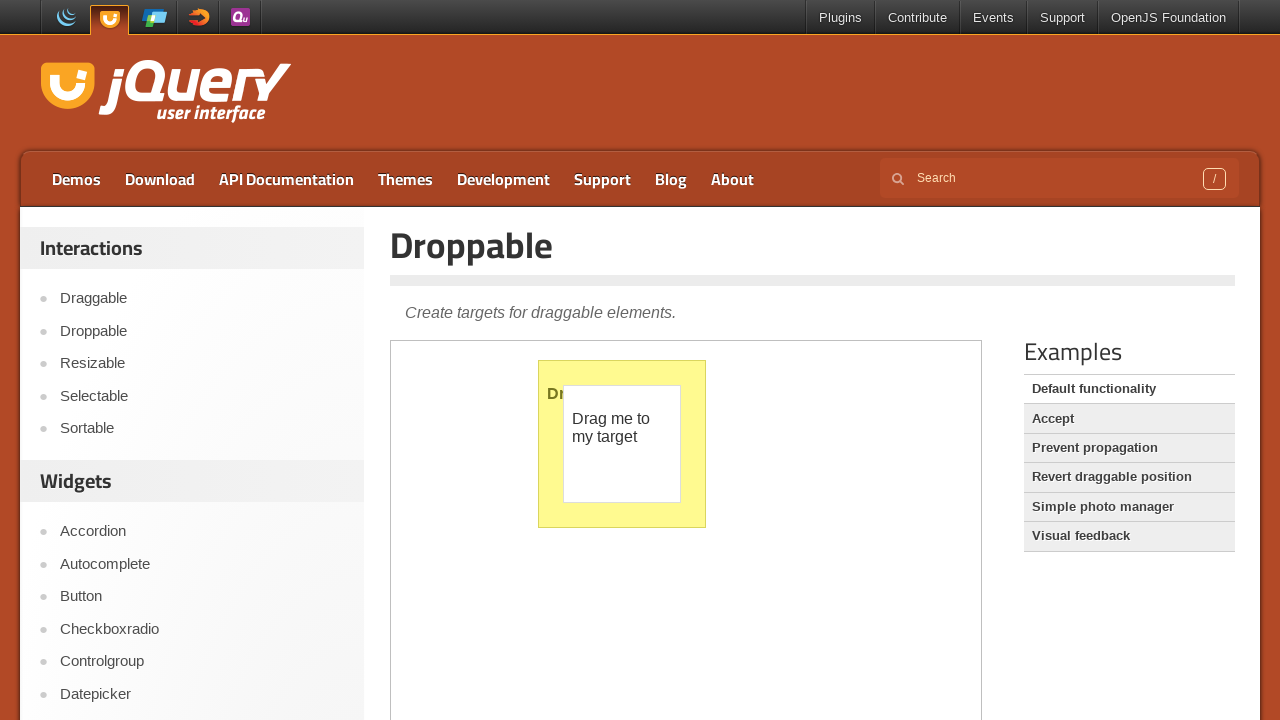

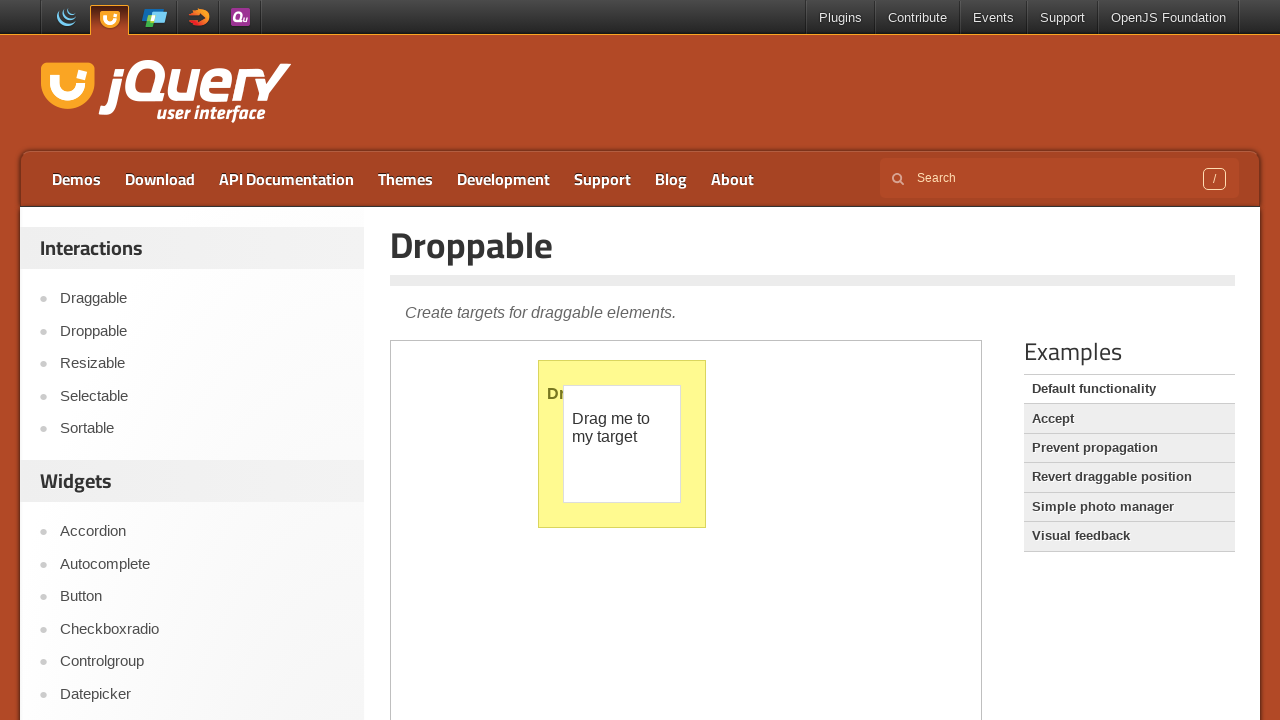